Tests switching between browser tabs by opening a new tab and switching back

Starting URL: https://formy-project.herokuapp.com/switch-window

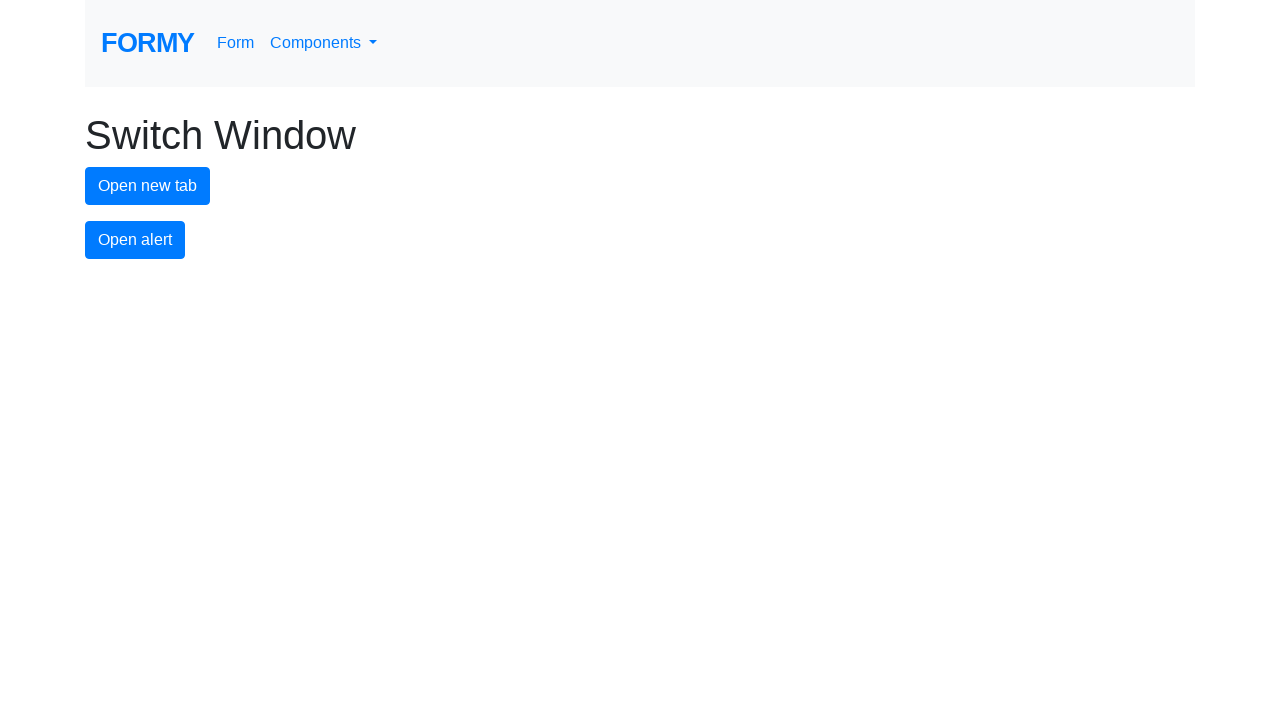

Clicked new tab button to open a new browser tab at (148, 186) on #new-tab-button
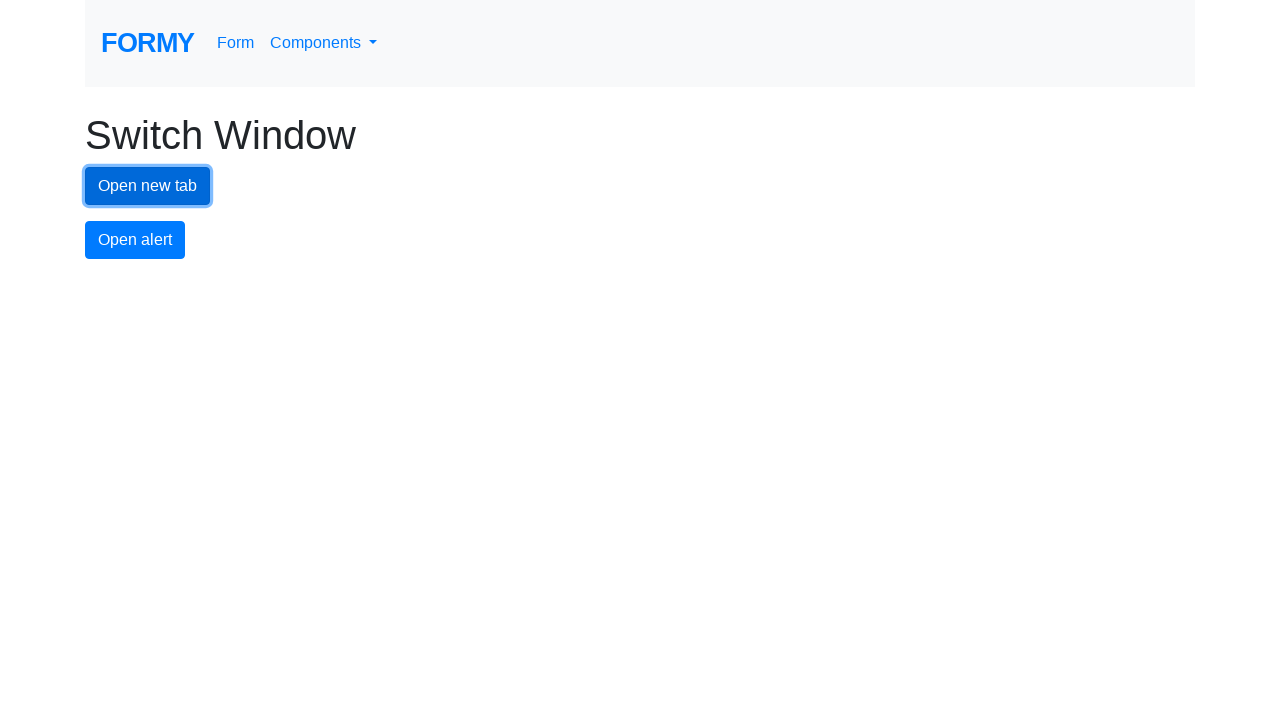

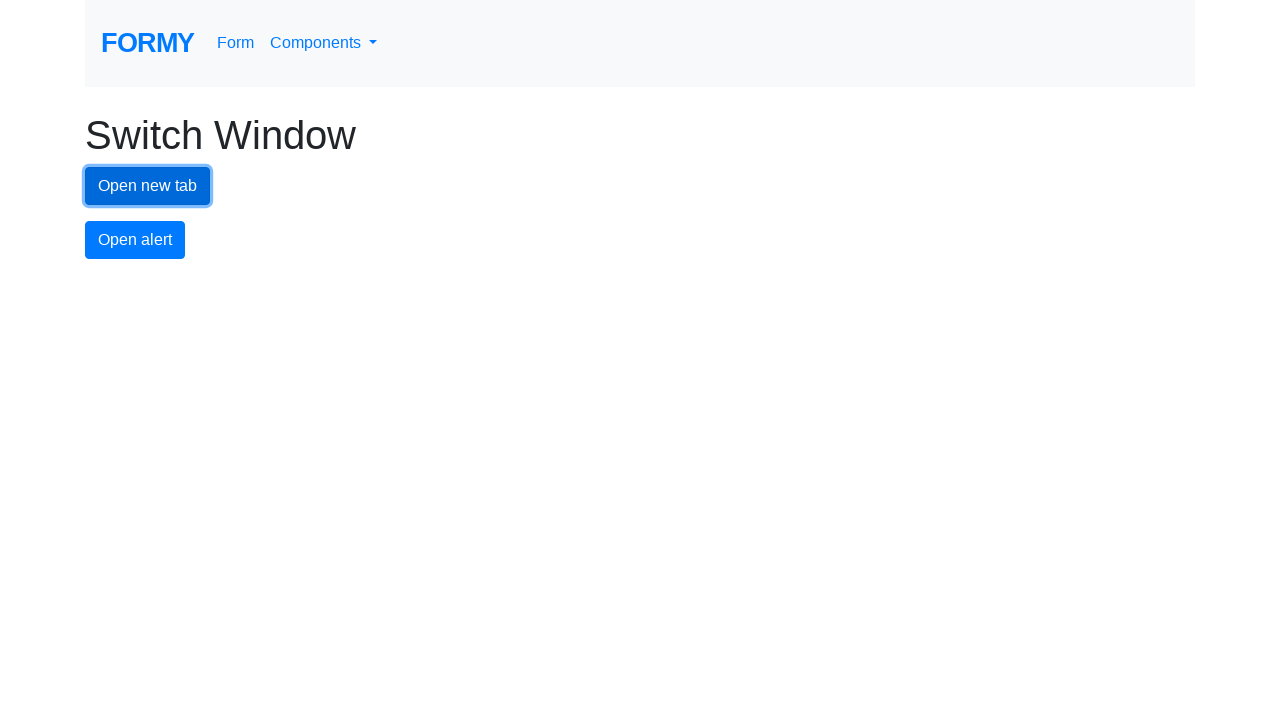